Tests the ability to retrieve an element's class attribute from a login page by locating a paragraph element and getting its class value.

Starting URL: https://opensource-demo.orangehrmlive.com/web/index.php/auth/login

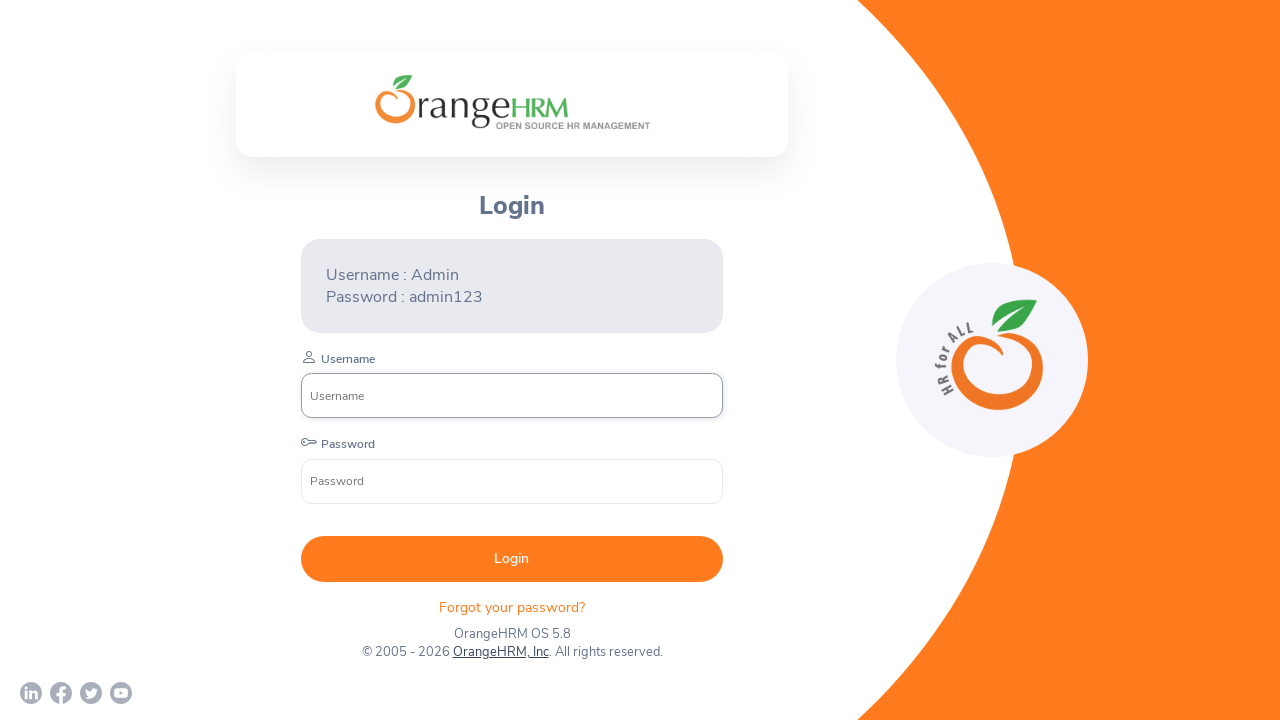

Waited for paragraph element with oxd-text class to load on login page
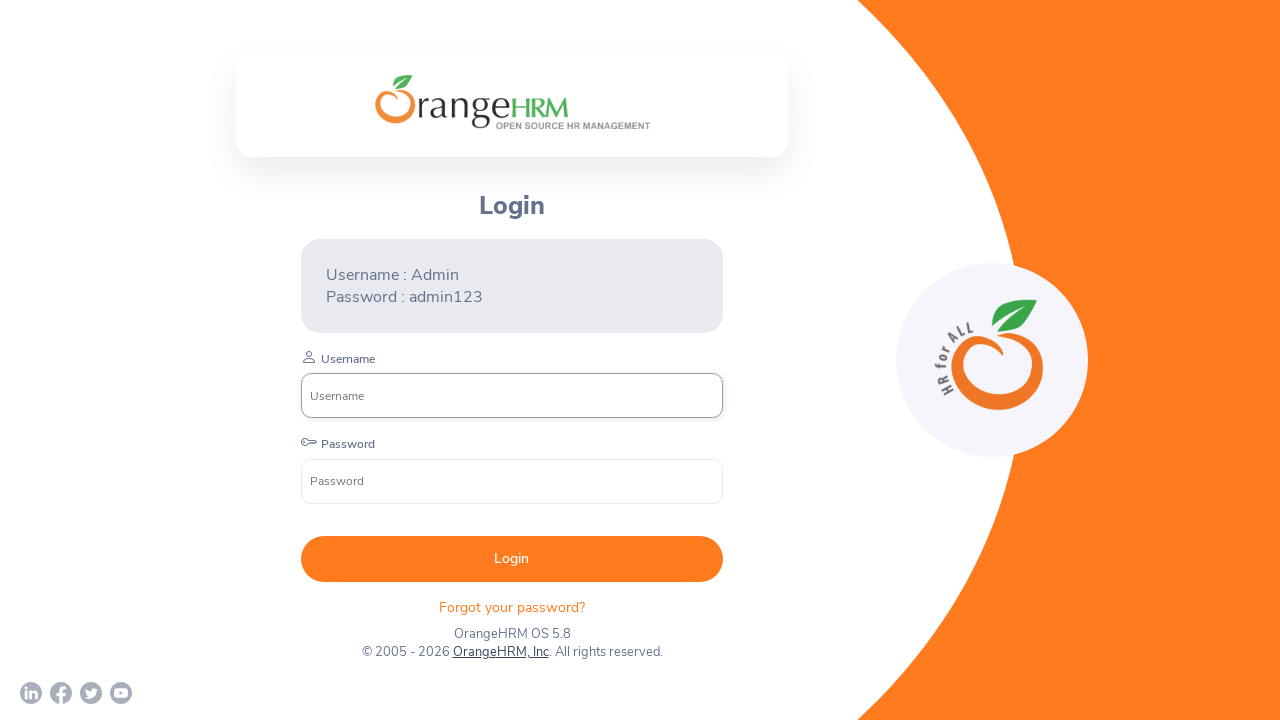

Located the forgot password text element
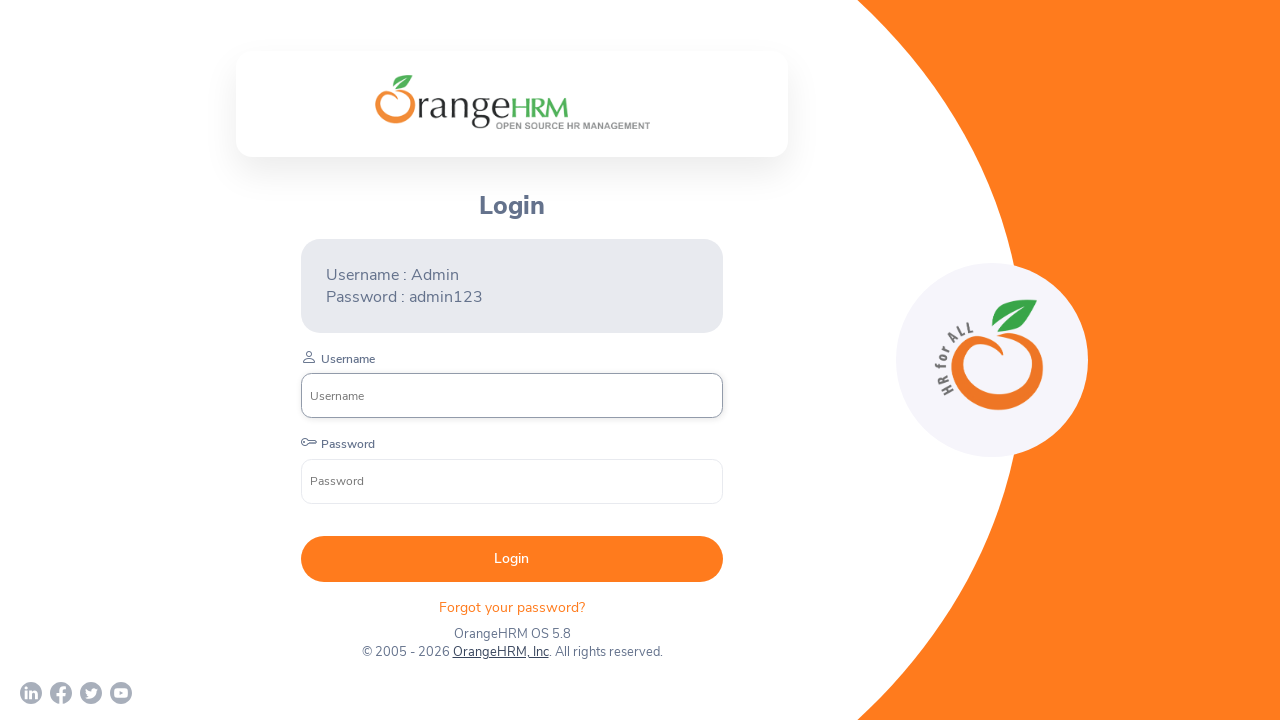

Retrieved class attribute value: 'oxd-text oxd-text--p orangehrm-login-forgot-header'
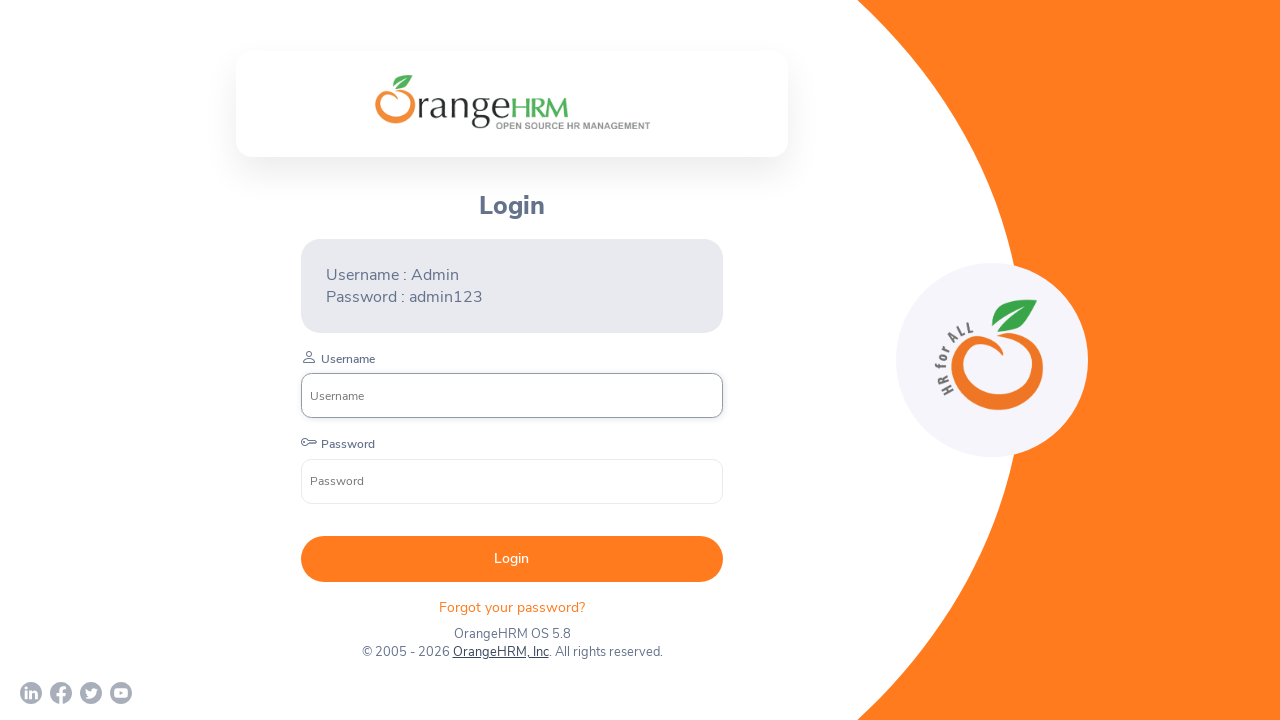

Verified that class attribute is not None
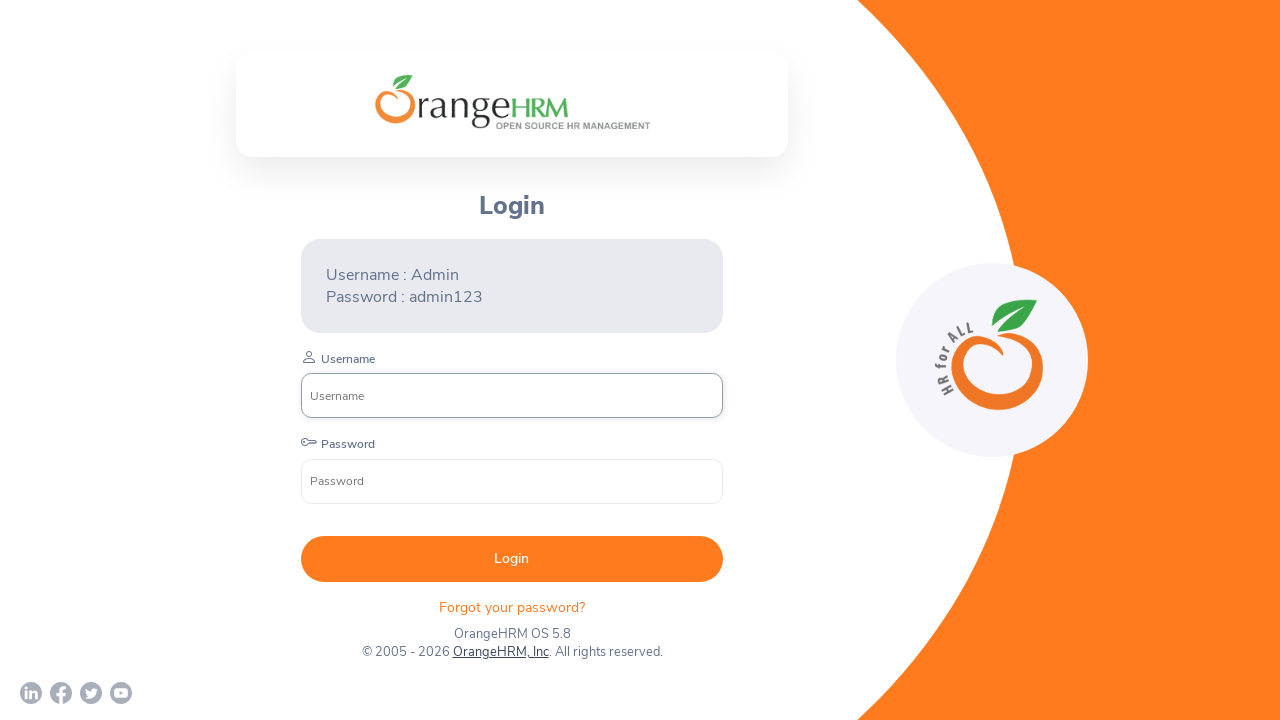

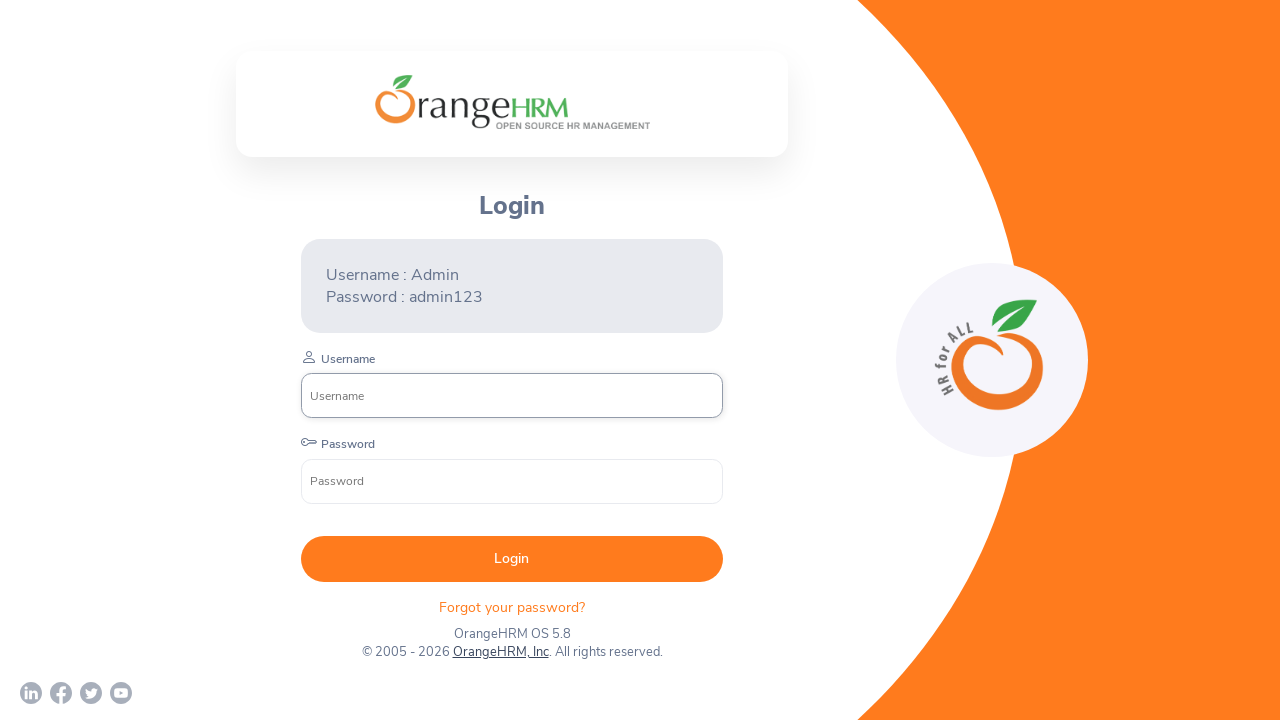